Tests file upload functionality on a demo page by uploading a single file, then opening a new page to upload multiple files, and finally uploading a file created from a screenshot buffer.

Starting URL: https://davidwalsh.name/demo/multiple-file-upload.php

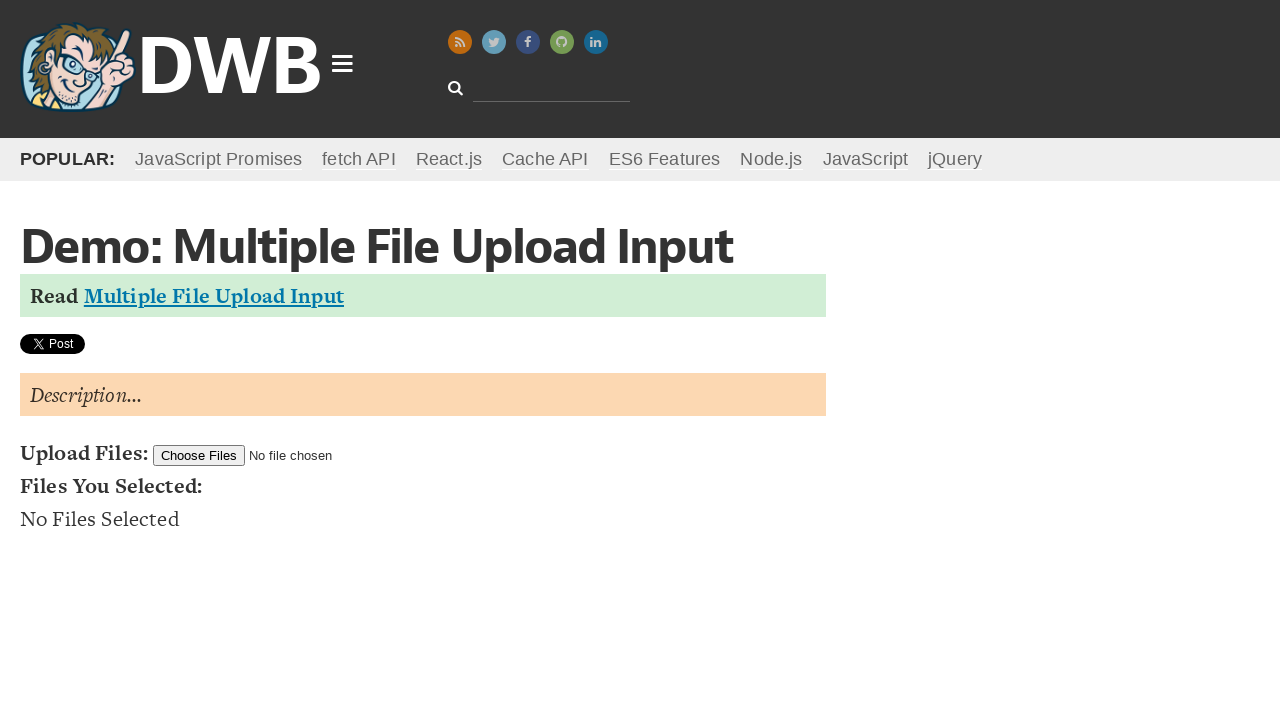

Uploaded single file (image.jpg) using buffer data
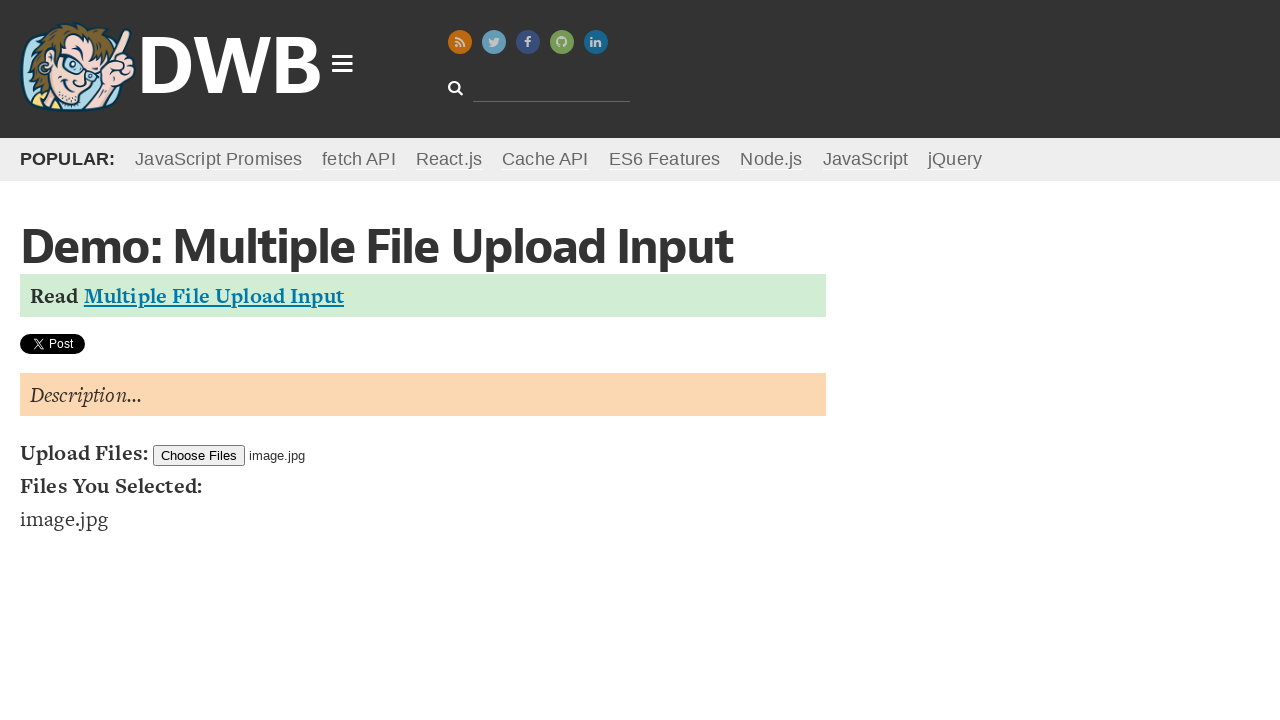

File list updated and visible on page
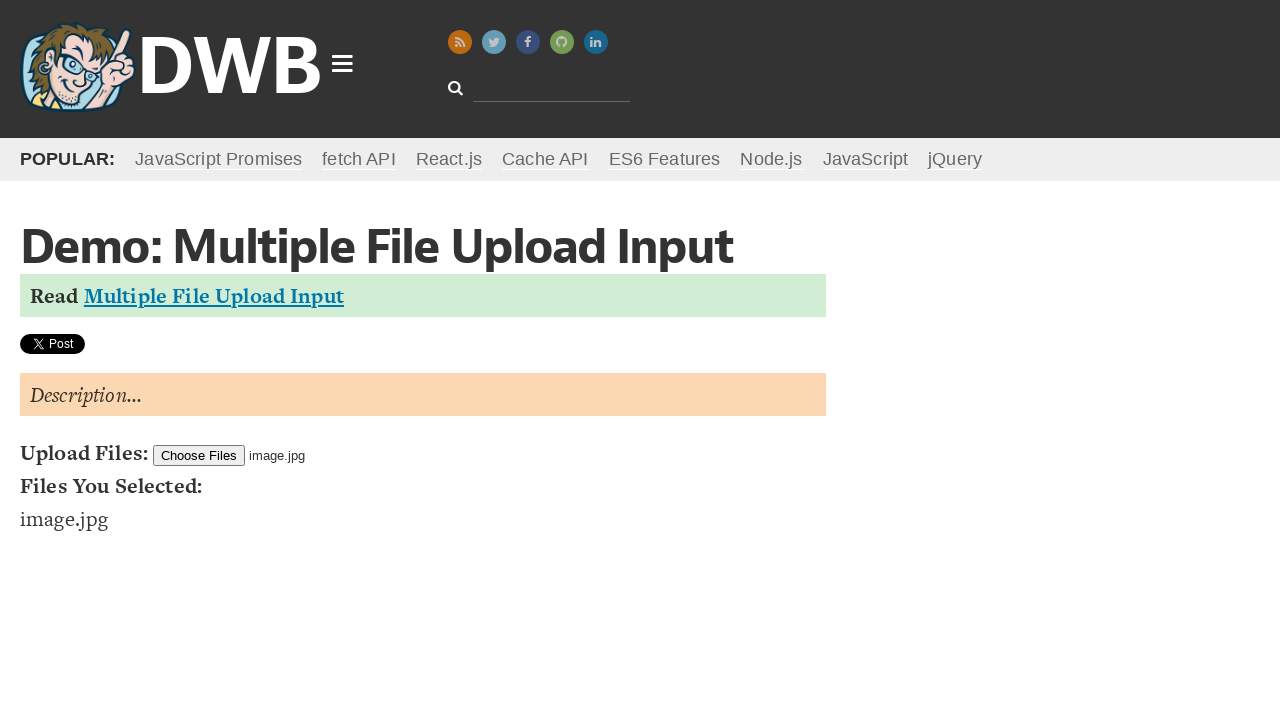

Opened new browser page for multiple file upload test
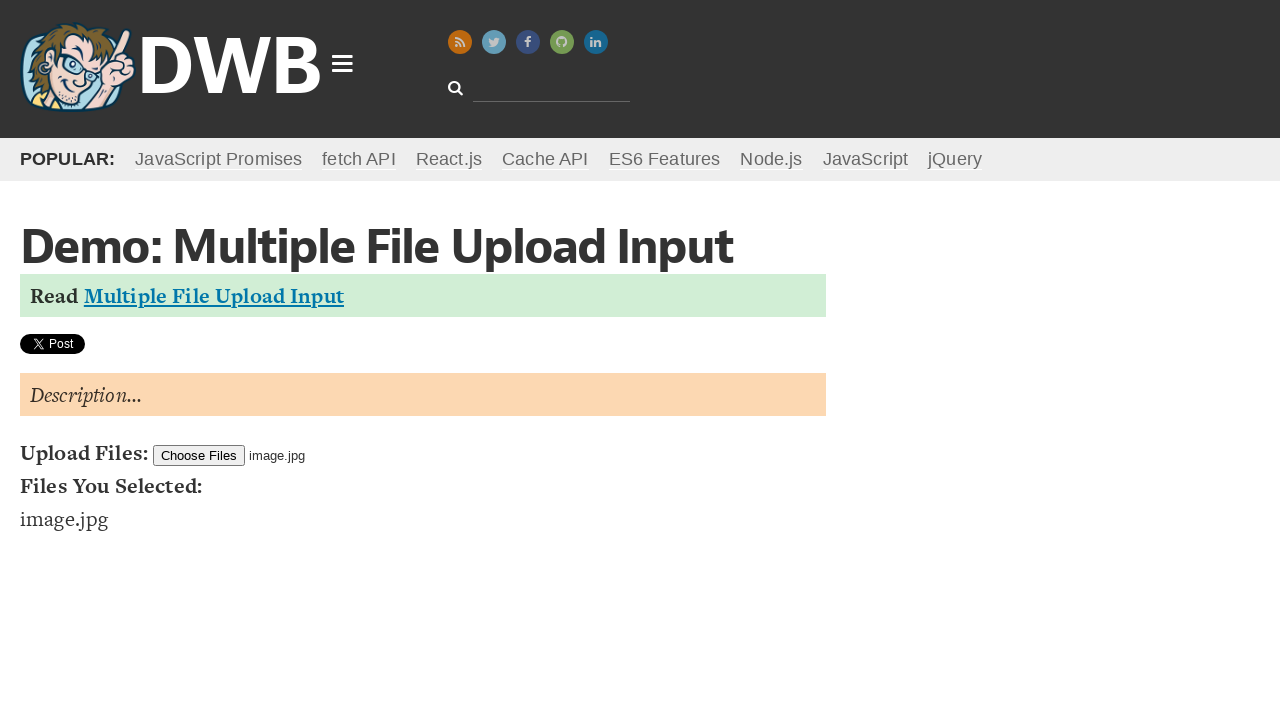

Navigated to file upload demo page in new page
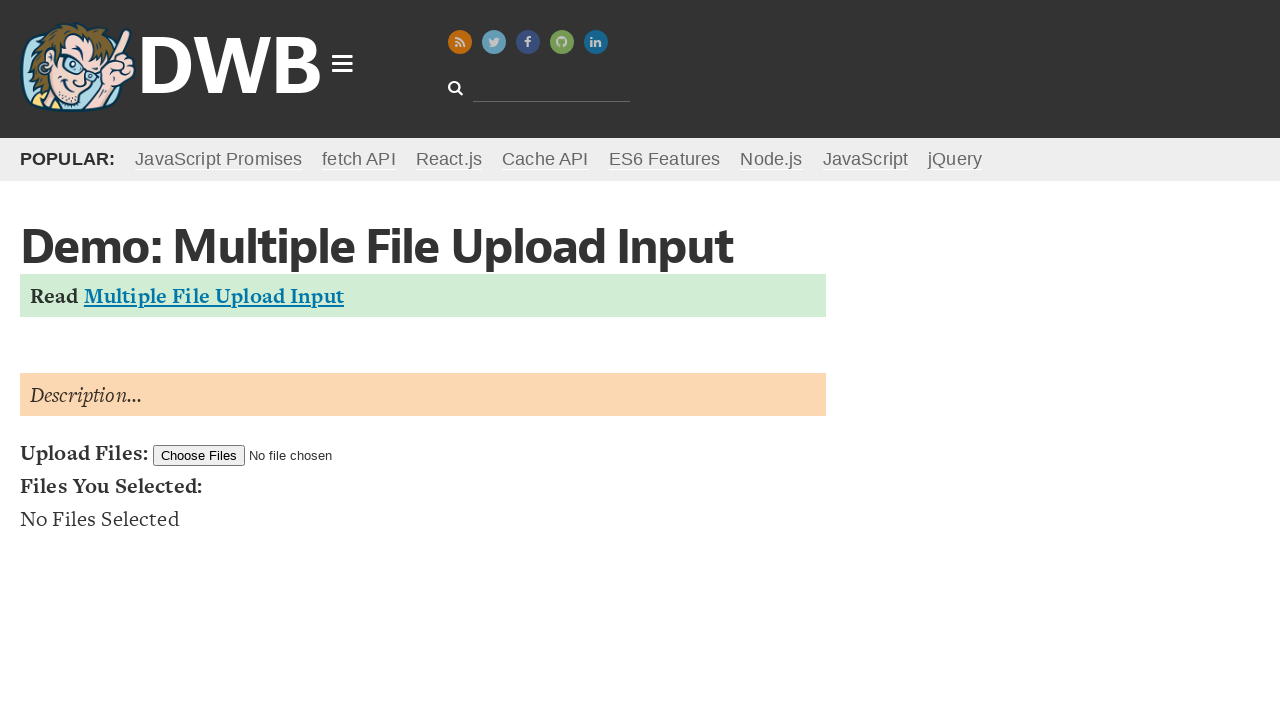

Uploaded multiple files (image.jpg and peacock.jpg) using buffer data
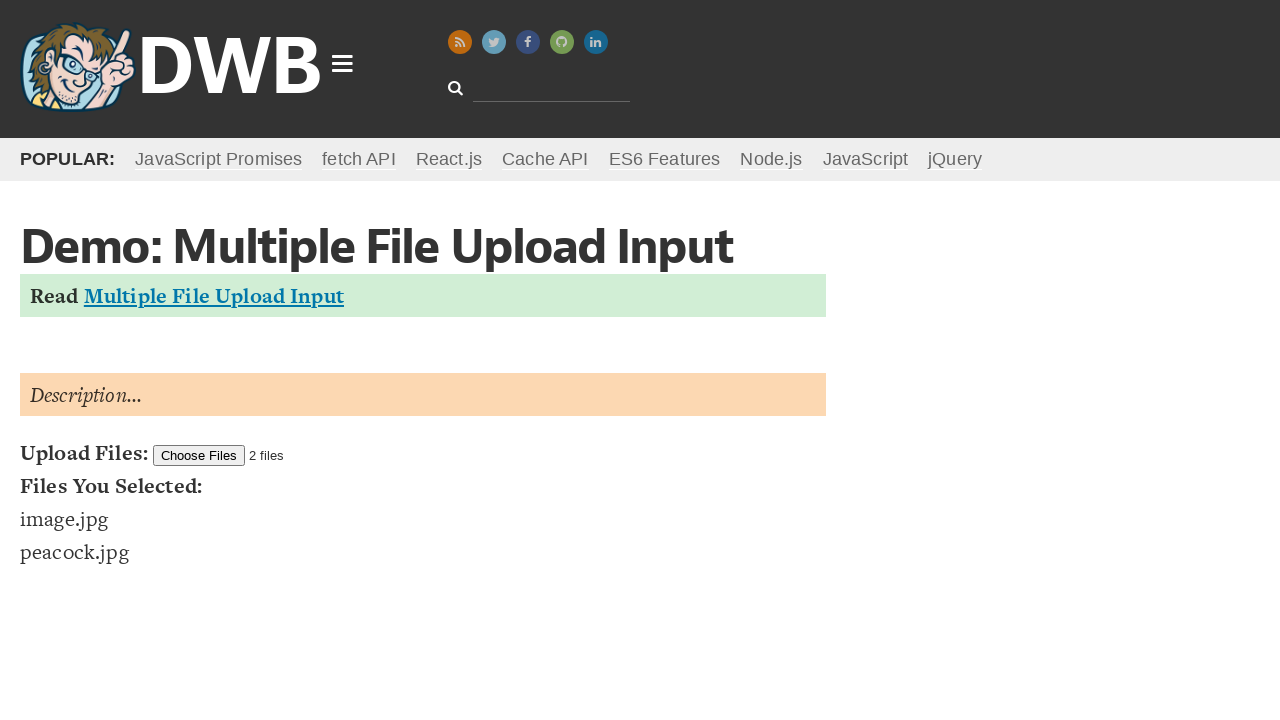

Multiple files successfully appeared in file list
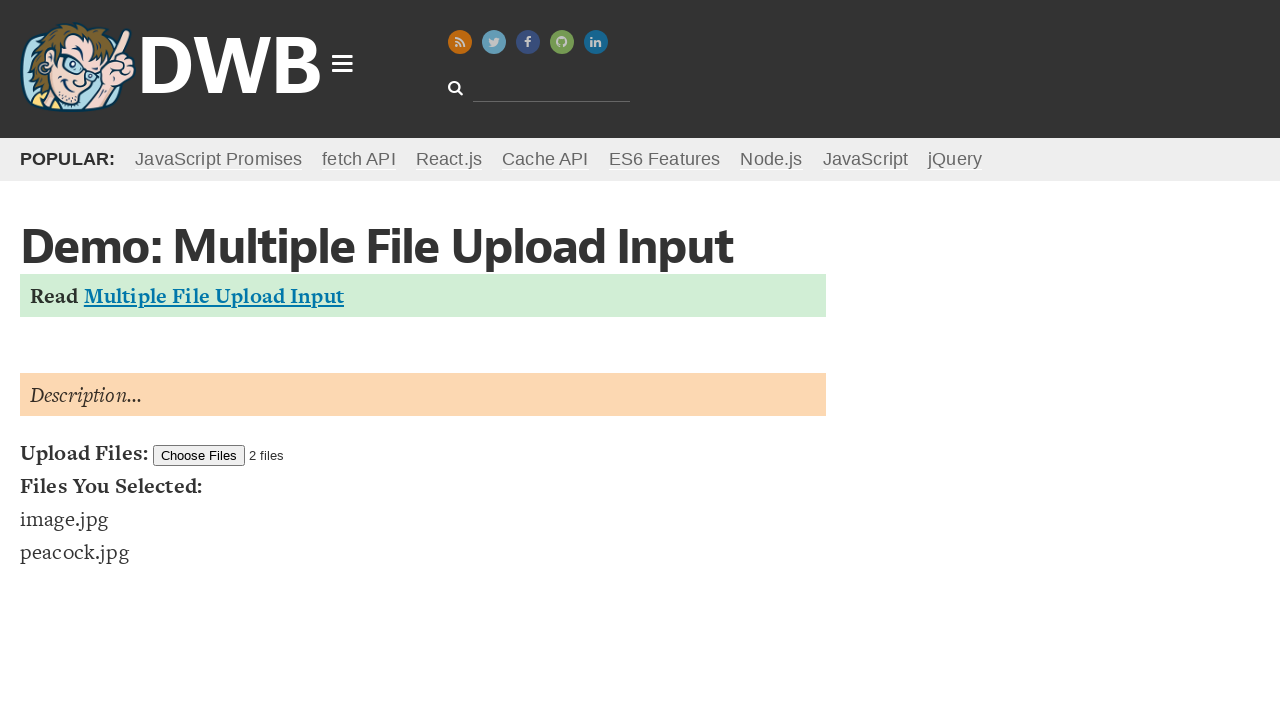

Opened new browser page for screenshot buffer upload test
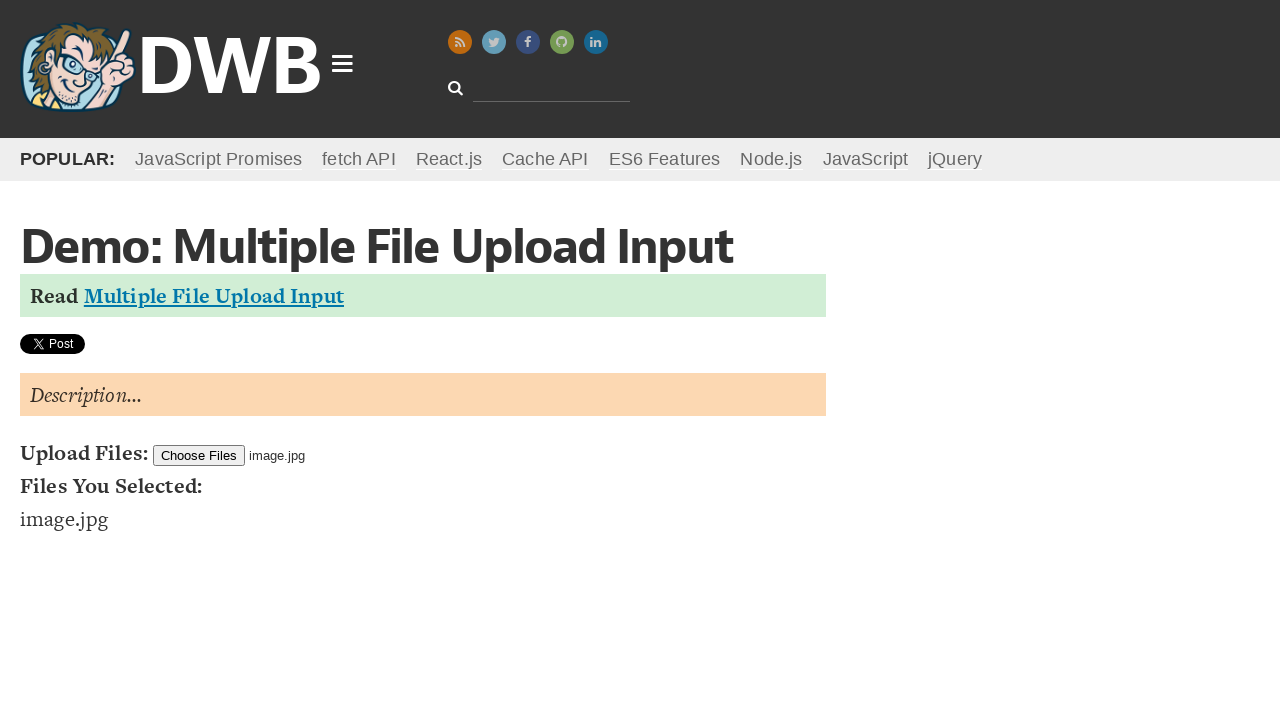

Navigated to file upload demo page in buffer test page
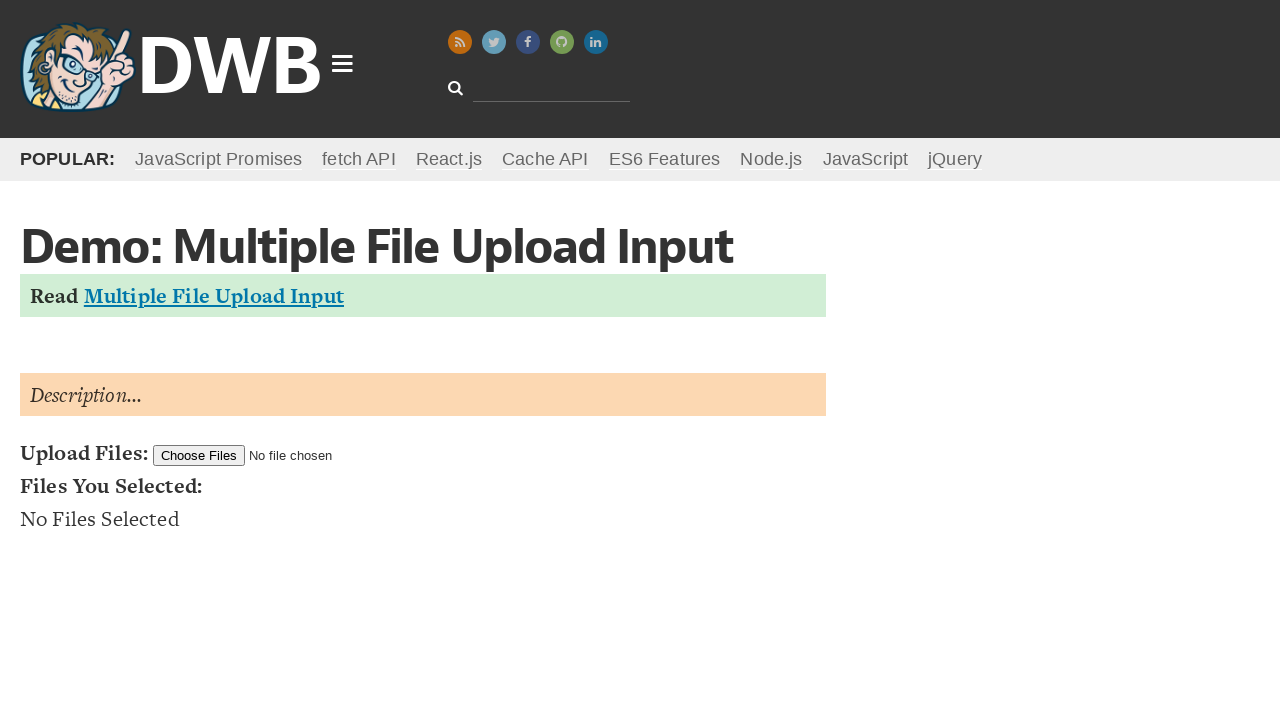

Captured screenshot from page for use as upload buffer
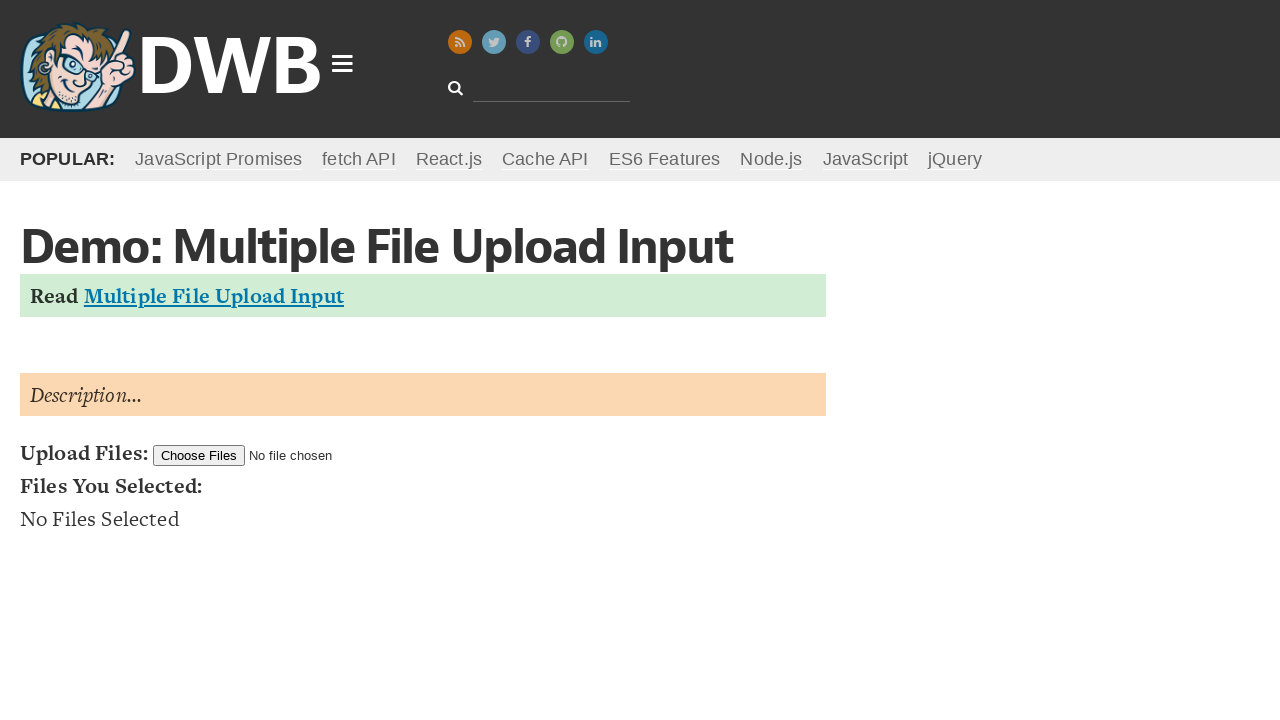

Uploaded screenshot buffer as bufferedImage.png file
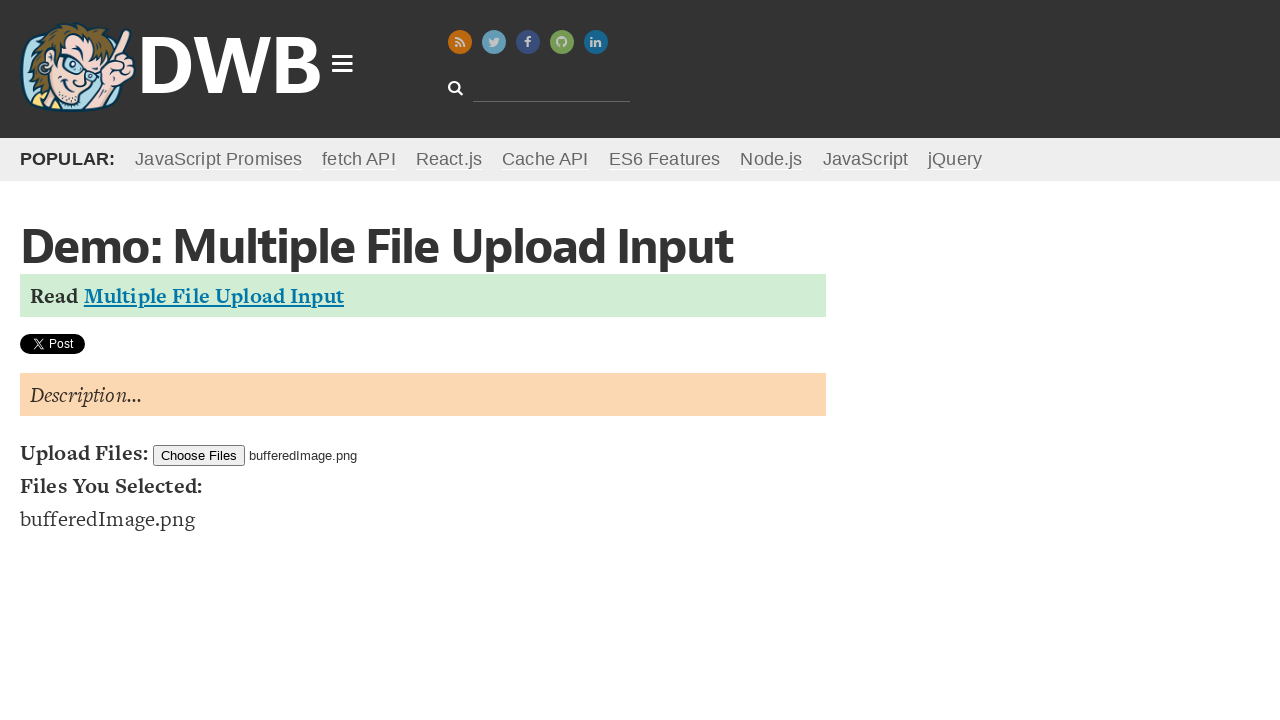

Screenshot file successfully appeared in file list
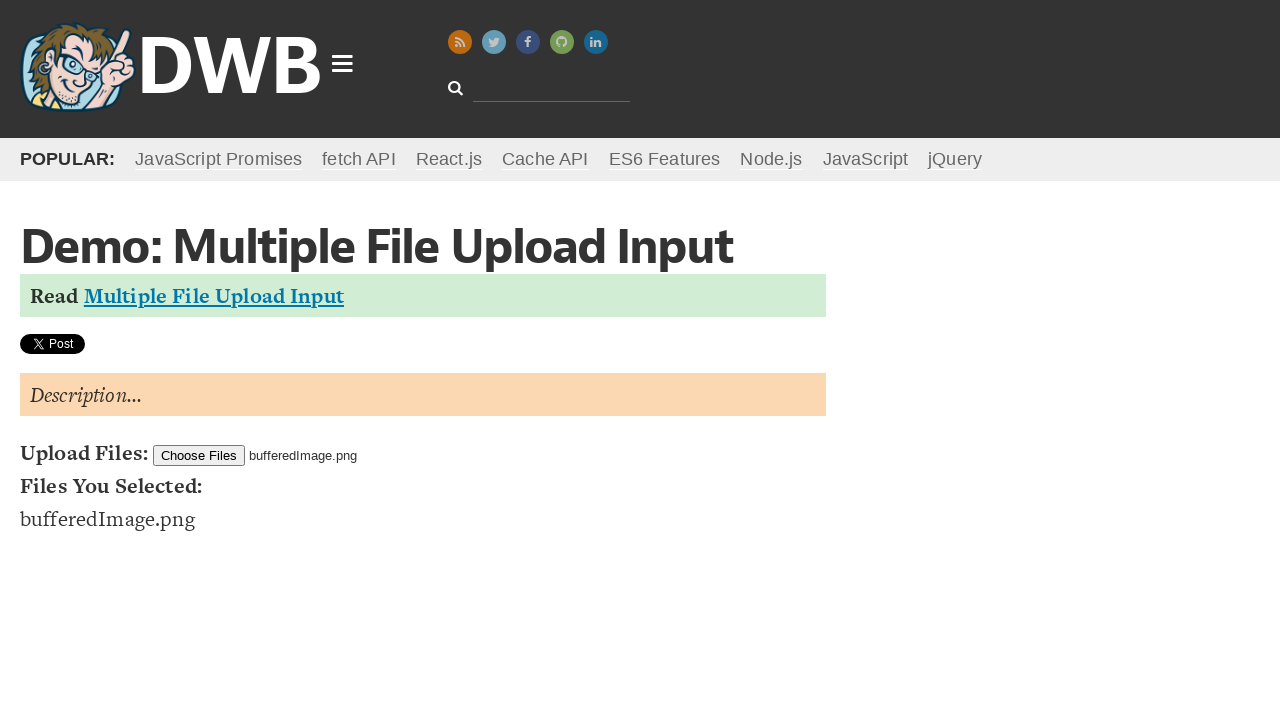

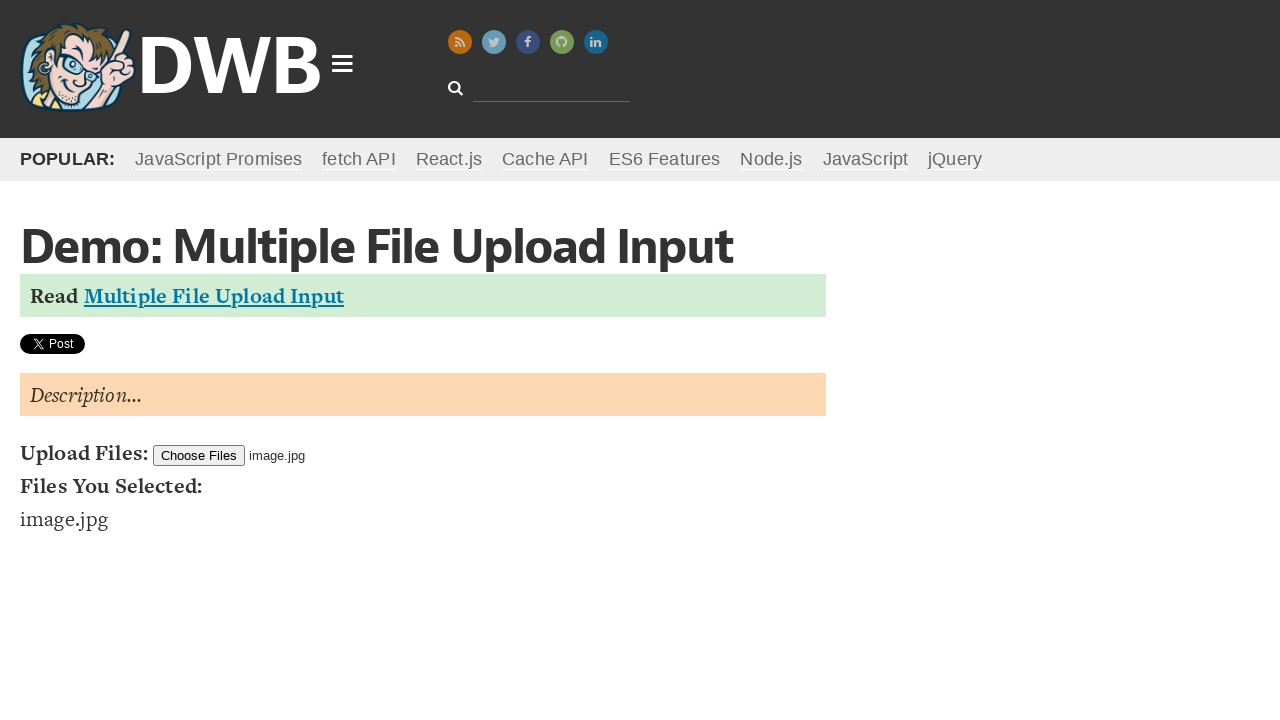